Tests navigating to multiple pages in the same browser context by opening two different practice pages and retrieving their titles

Starting URL: https://rahulshettyacademy.com/dropdownsPractise/

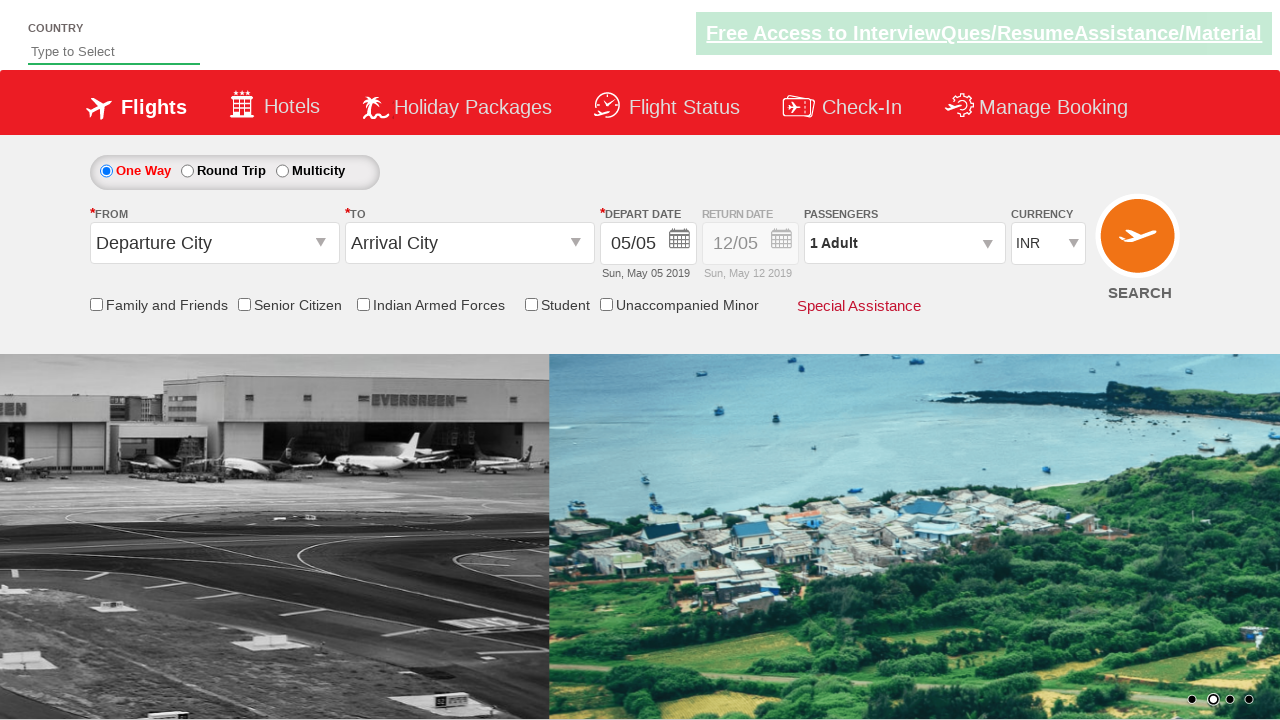

Retrieved title of first page (dropdownsPractise)
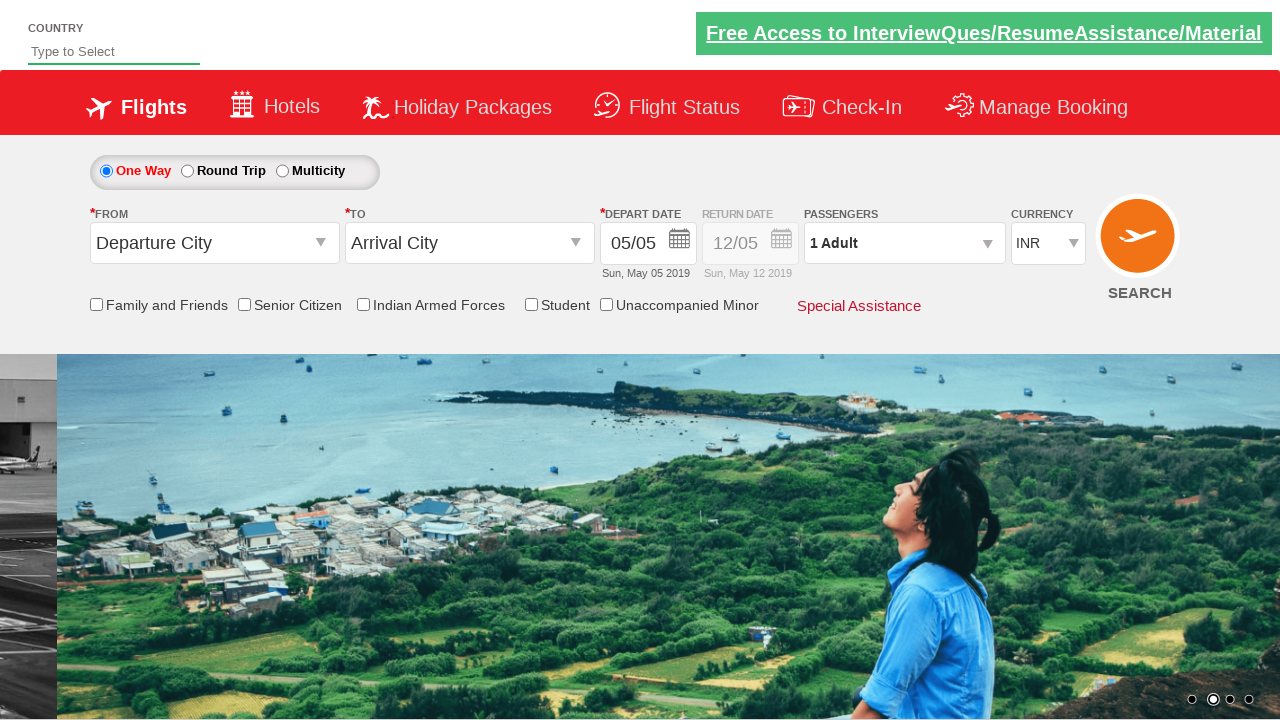

Created new page in browser context
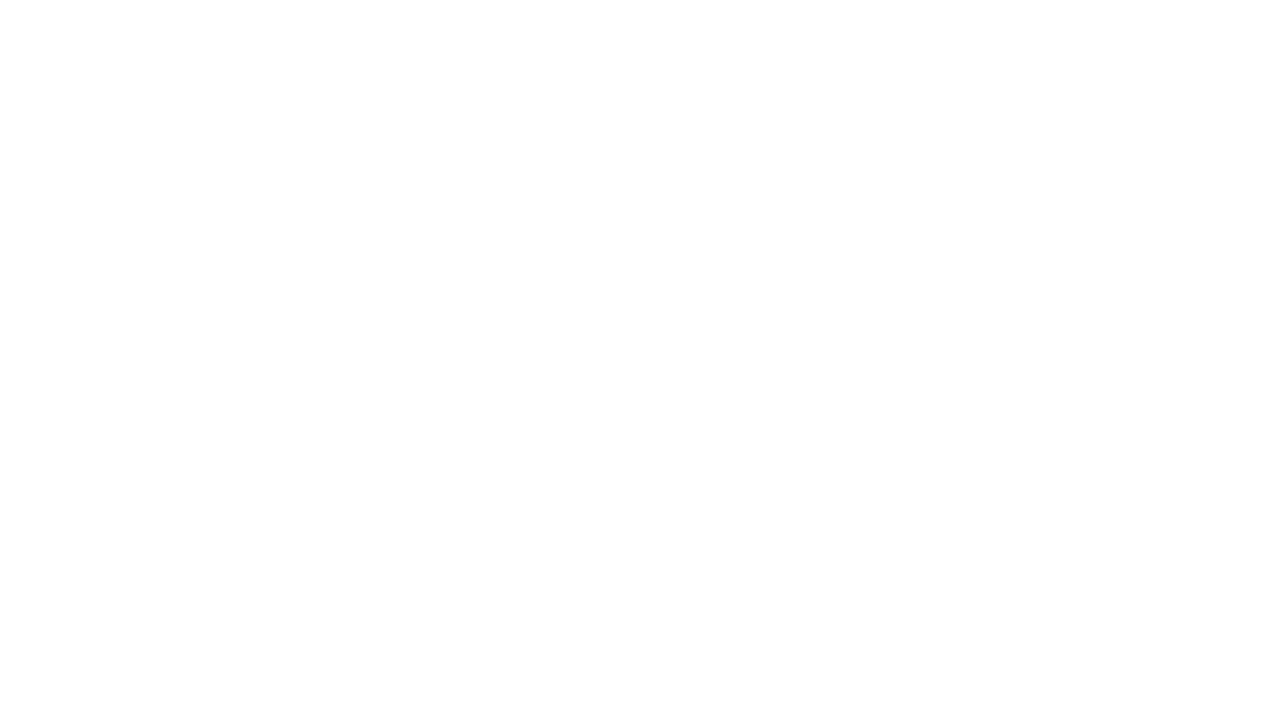

Navigated to AutomationPractice page and waited for load
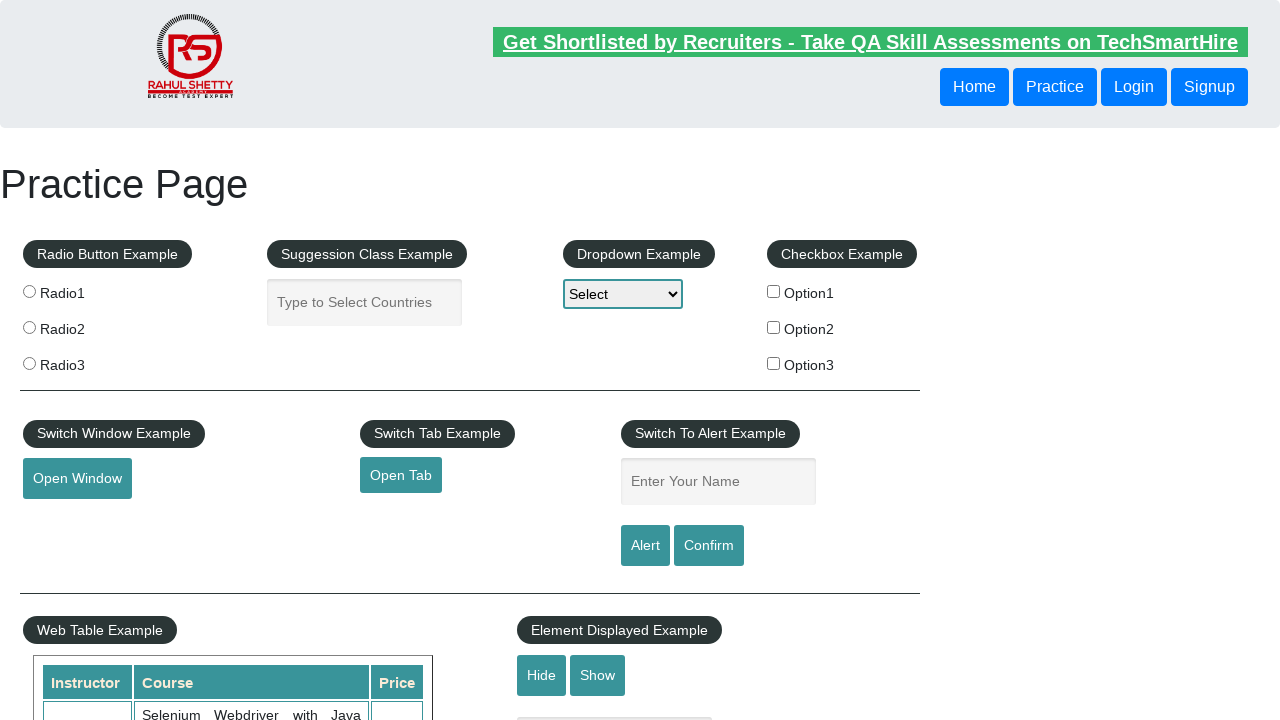

Retrieved title of second page (AutomationPractice)
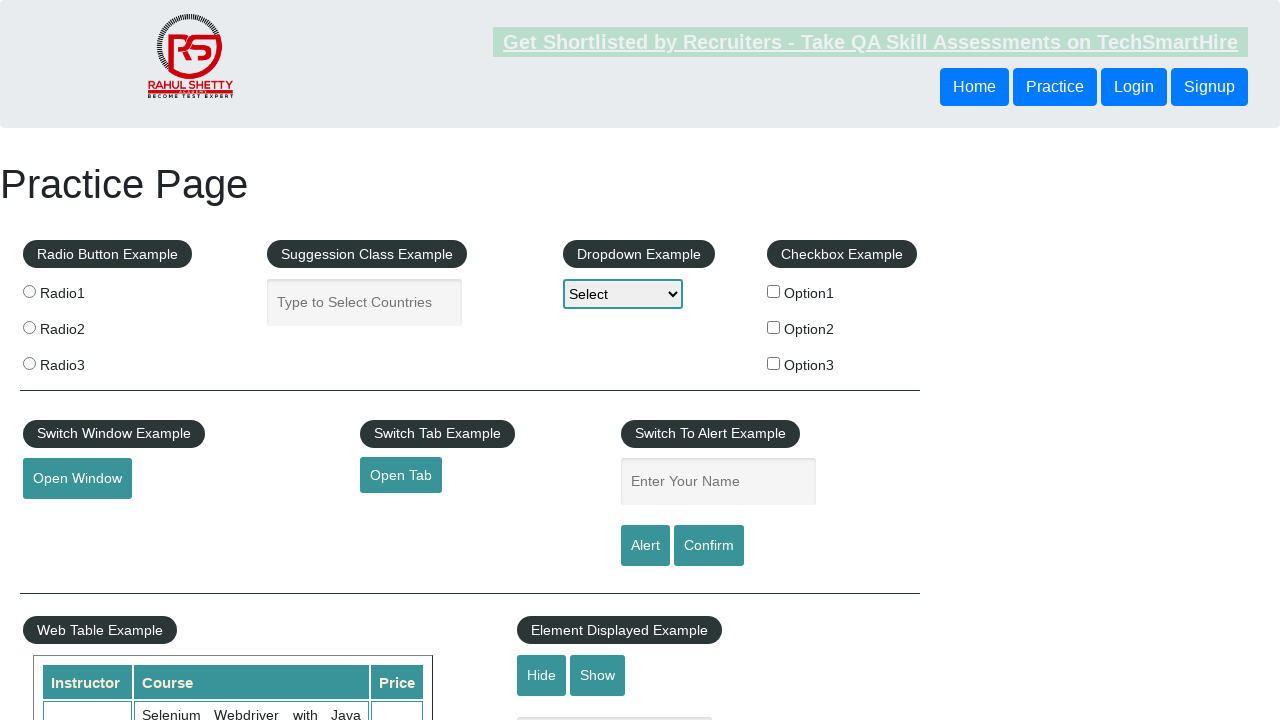

Closed the second page
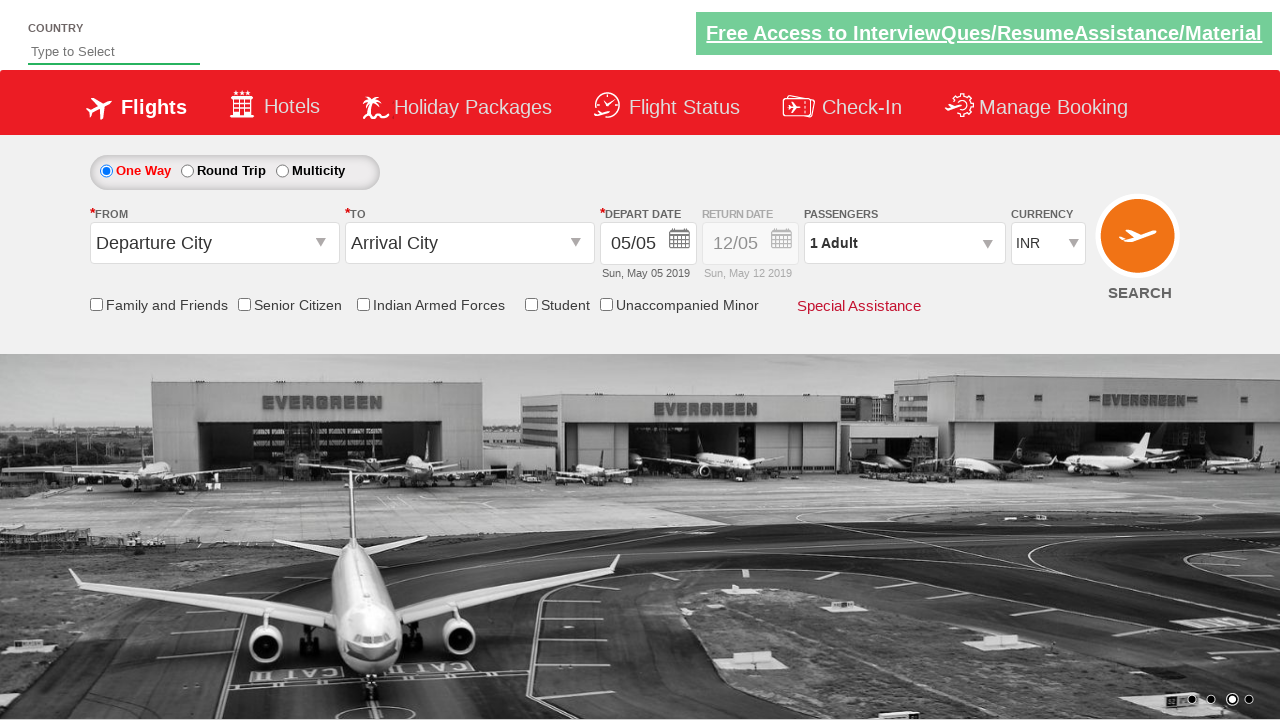

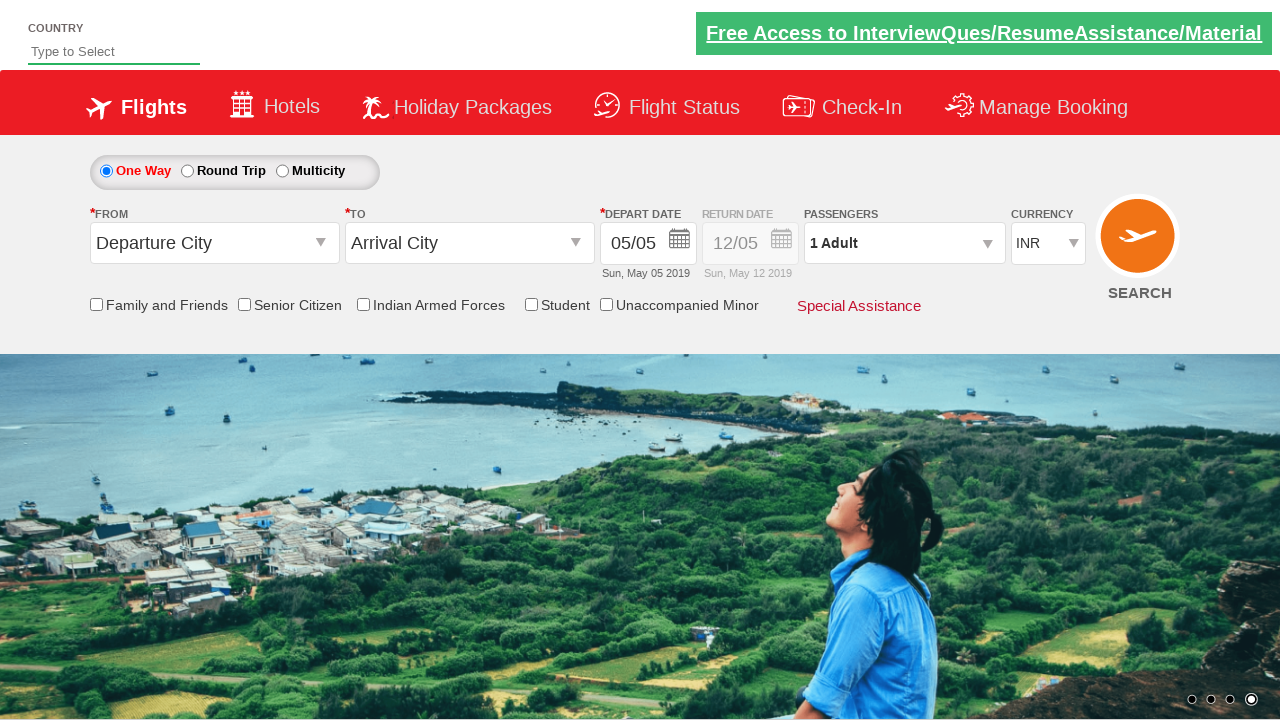